Tests iframe handling by navigating to leafground.com, clicking through the Browser and Frame menu items, switching to an iframe, and clicking a button inside the frame.

Starting URL: https://leafground.com/

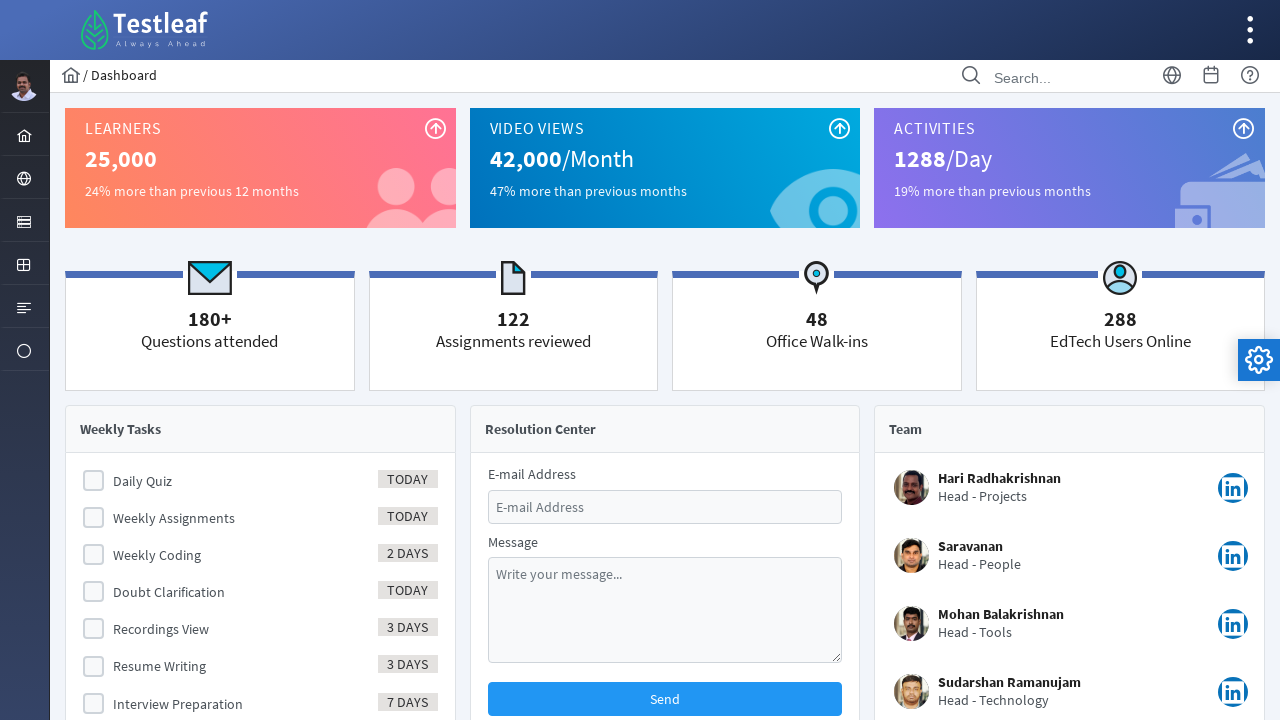

Set viewport size to 1920x1080
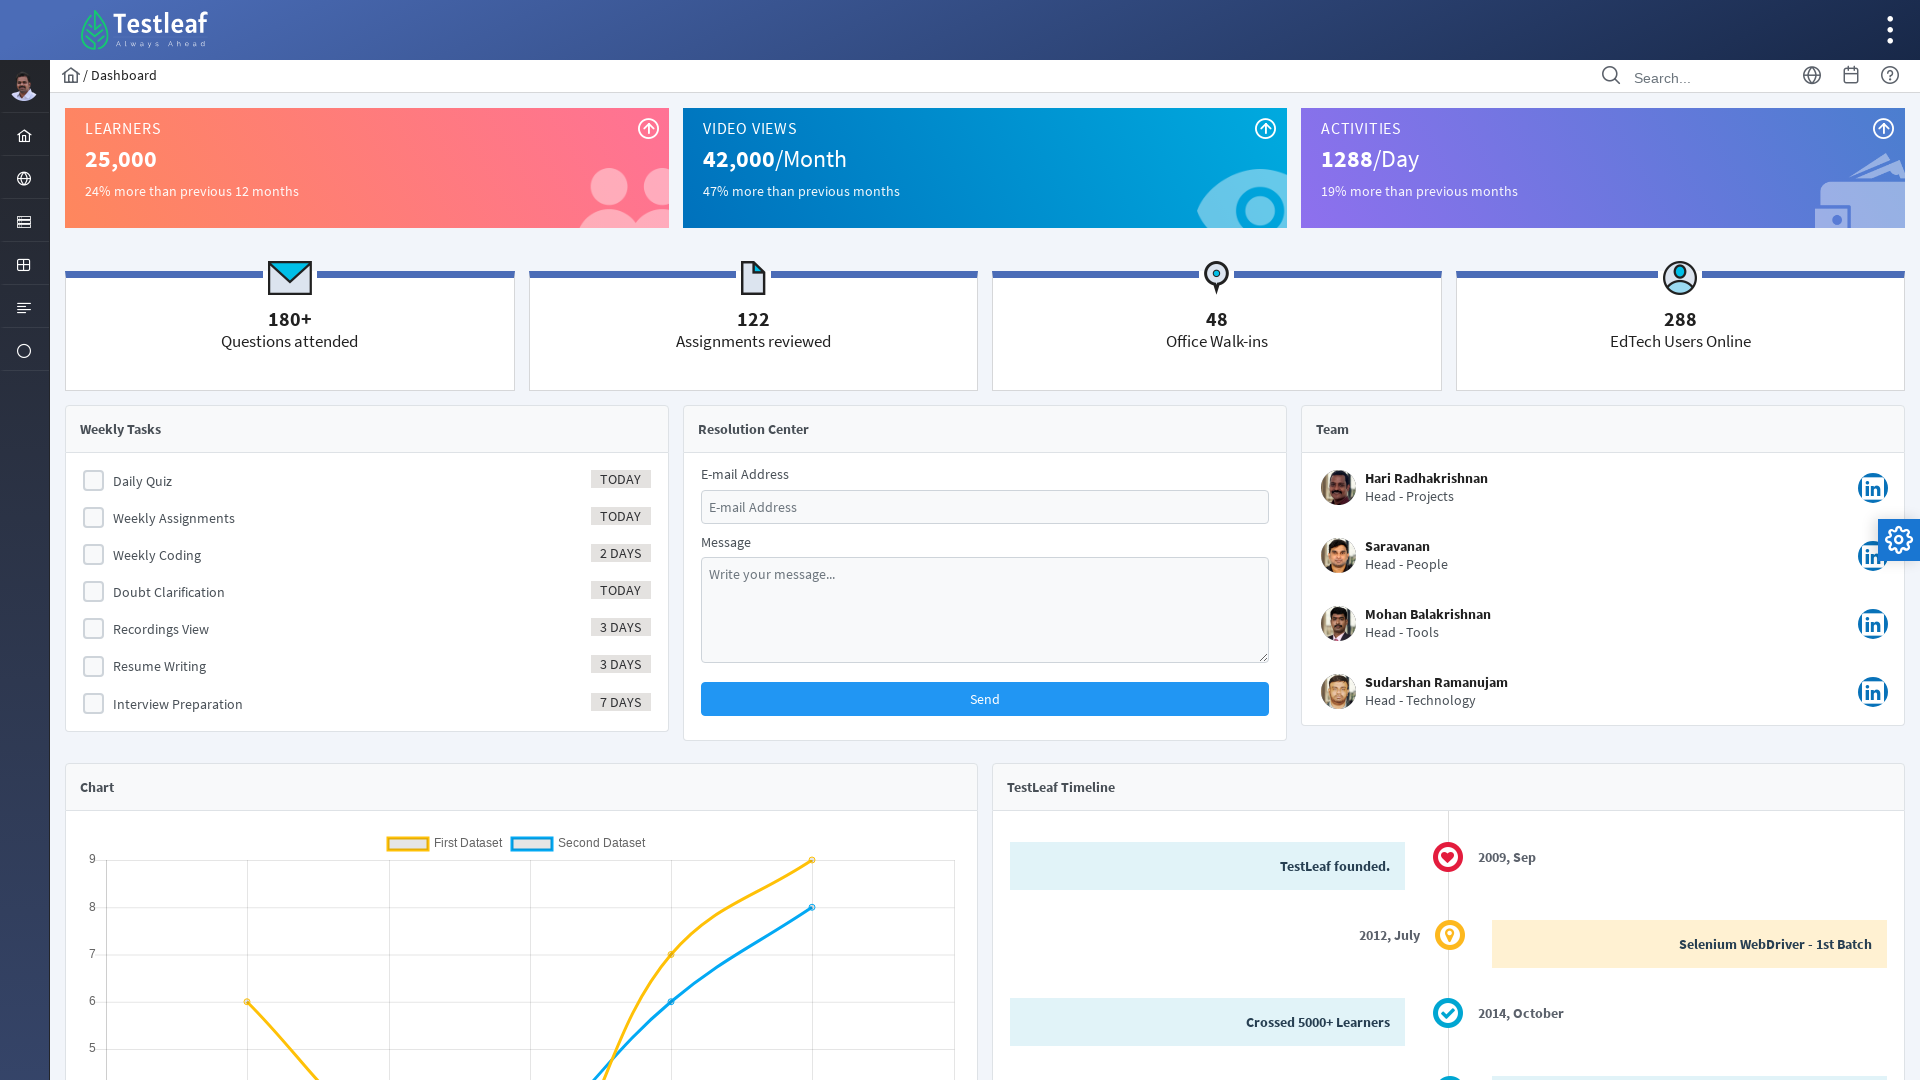

Clicked on 'Browser' link in navigation at (24, 178) on xpath=//span[text()='Browser']//parent::a
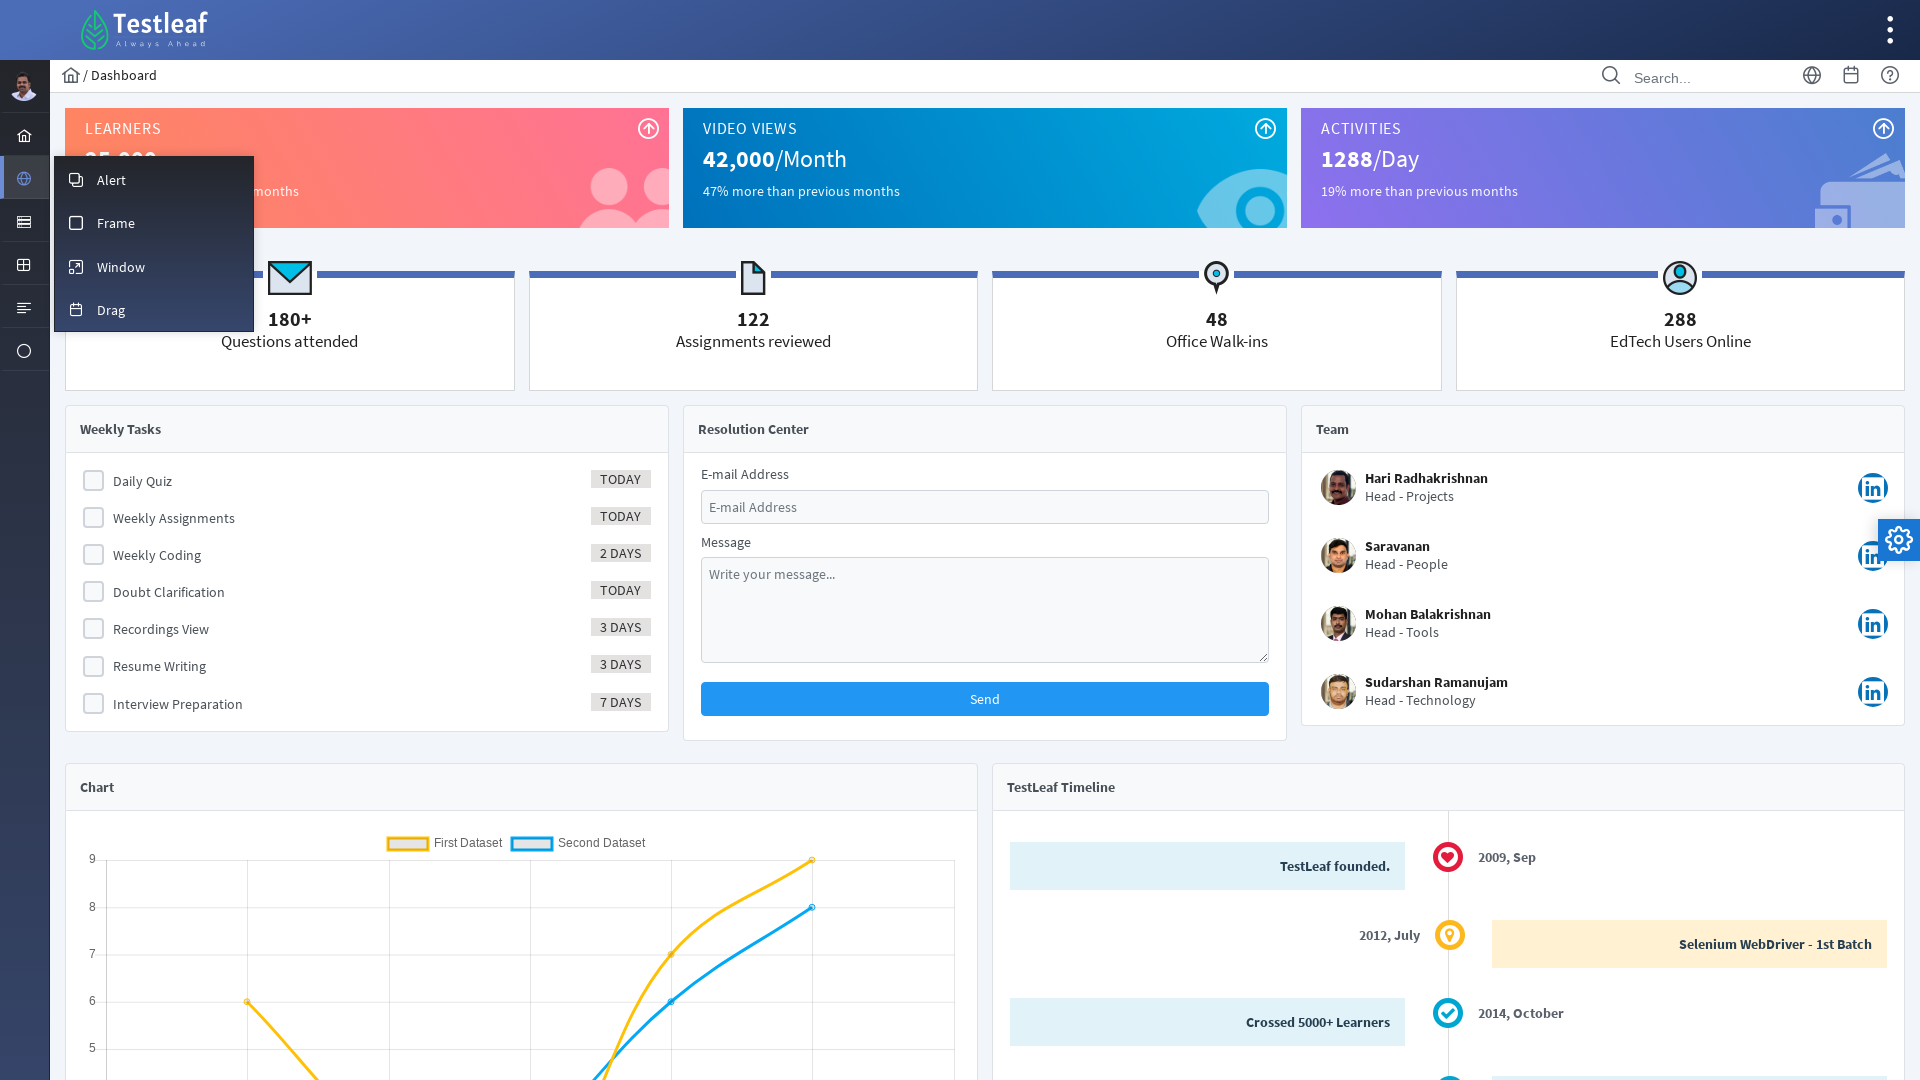

Clicked on 'Frame' link at (154, 222) on xpath=//span[text()='Frame']//parent::a
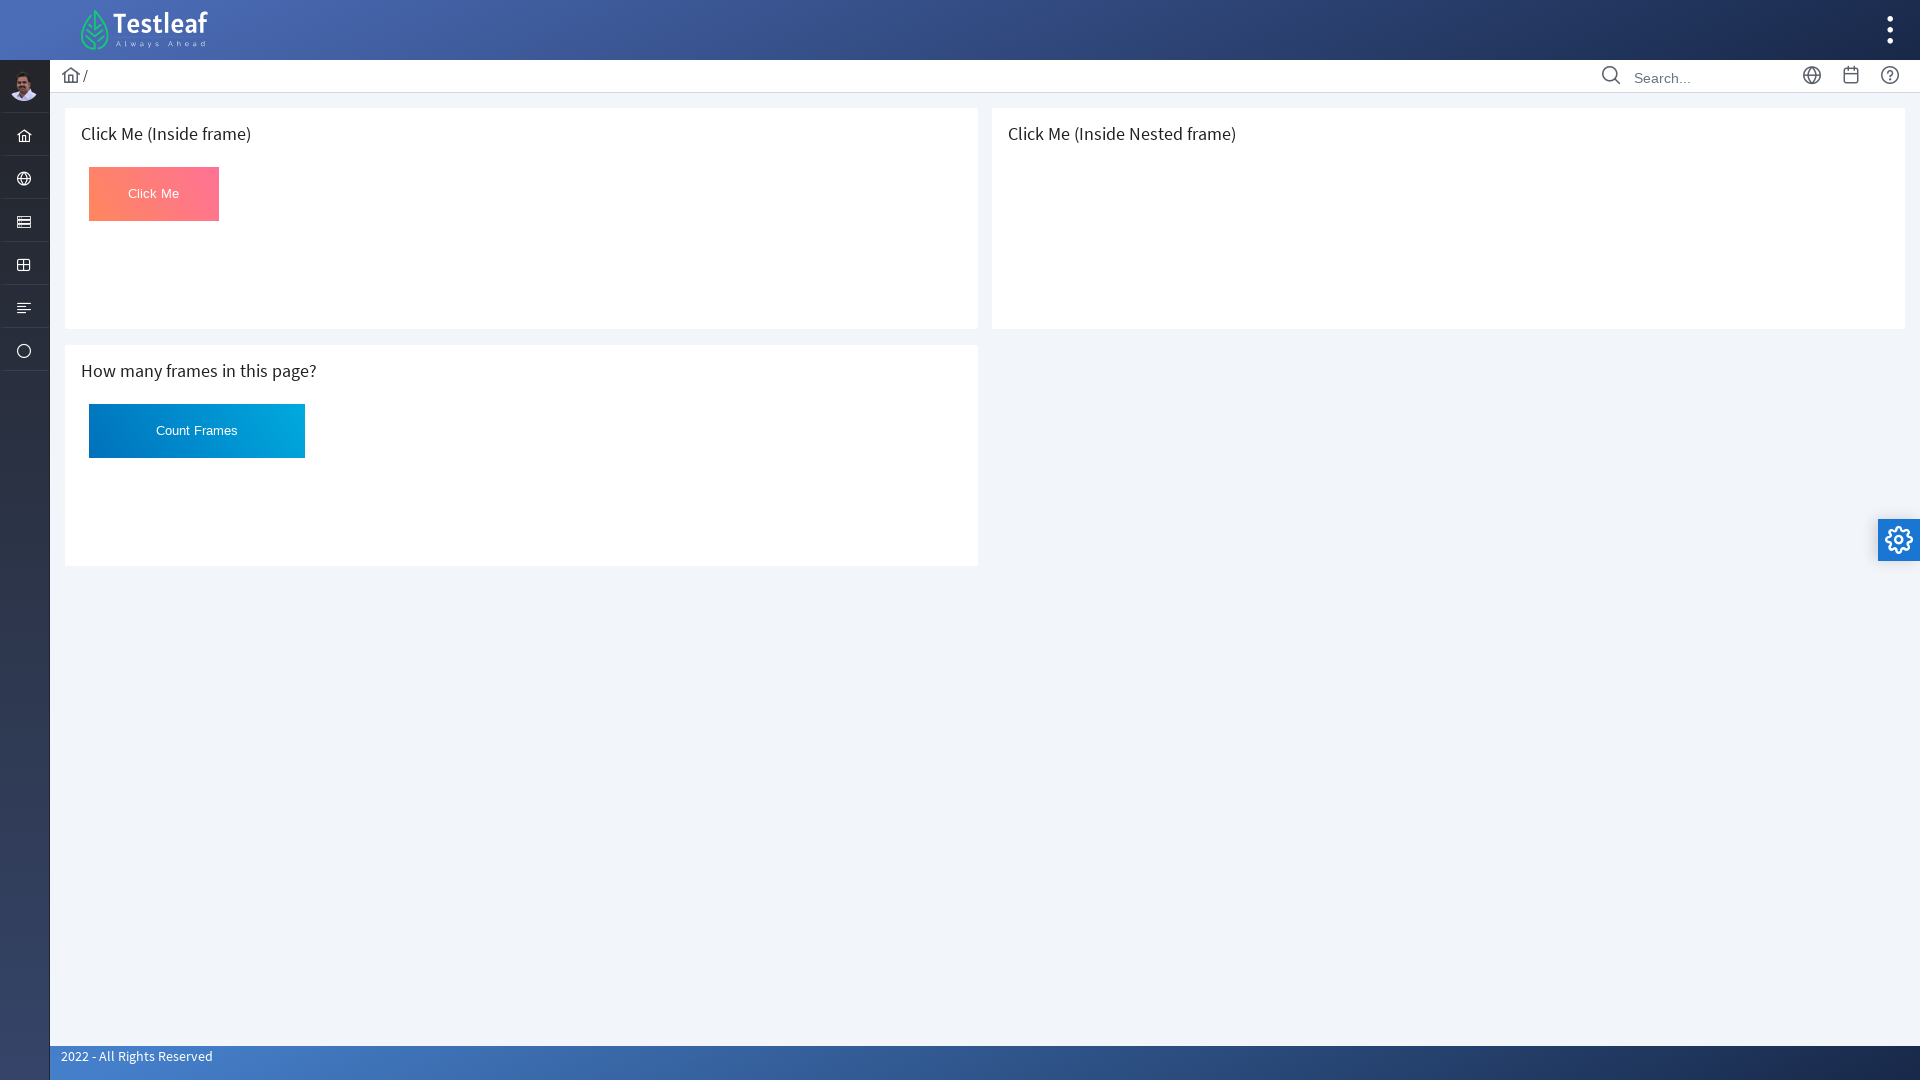

Frame page loaded (networkidle)
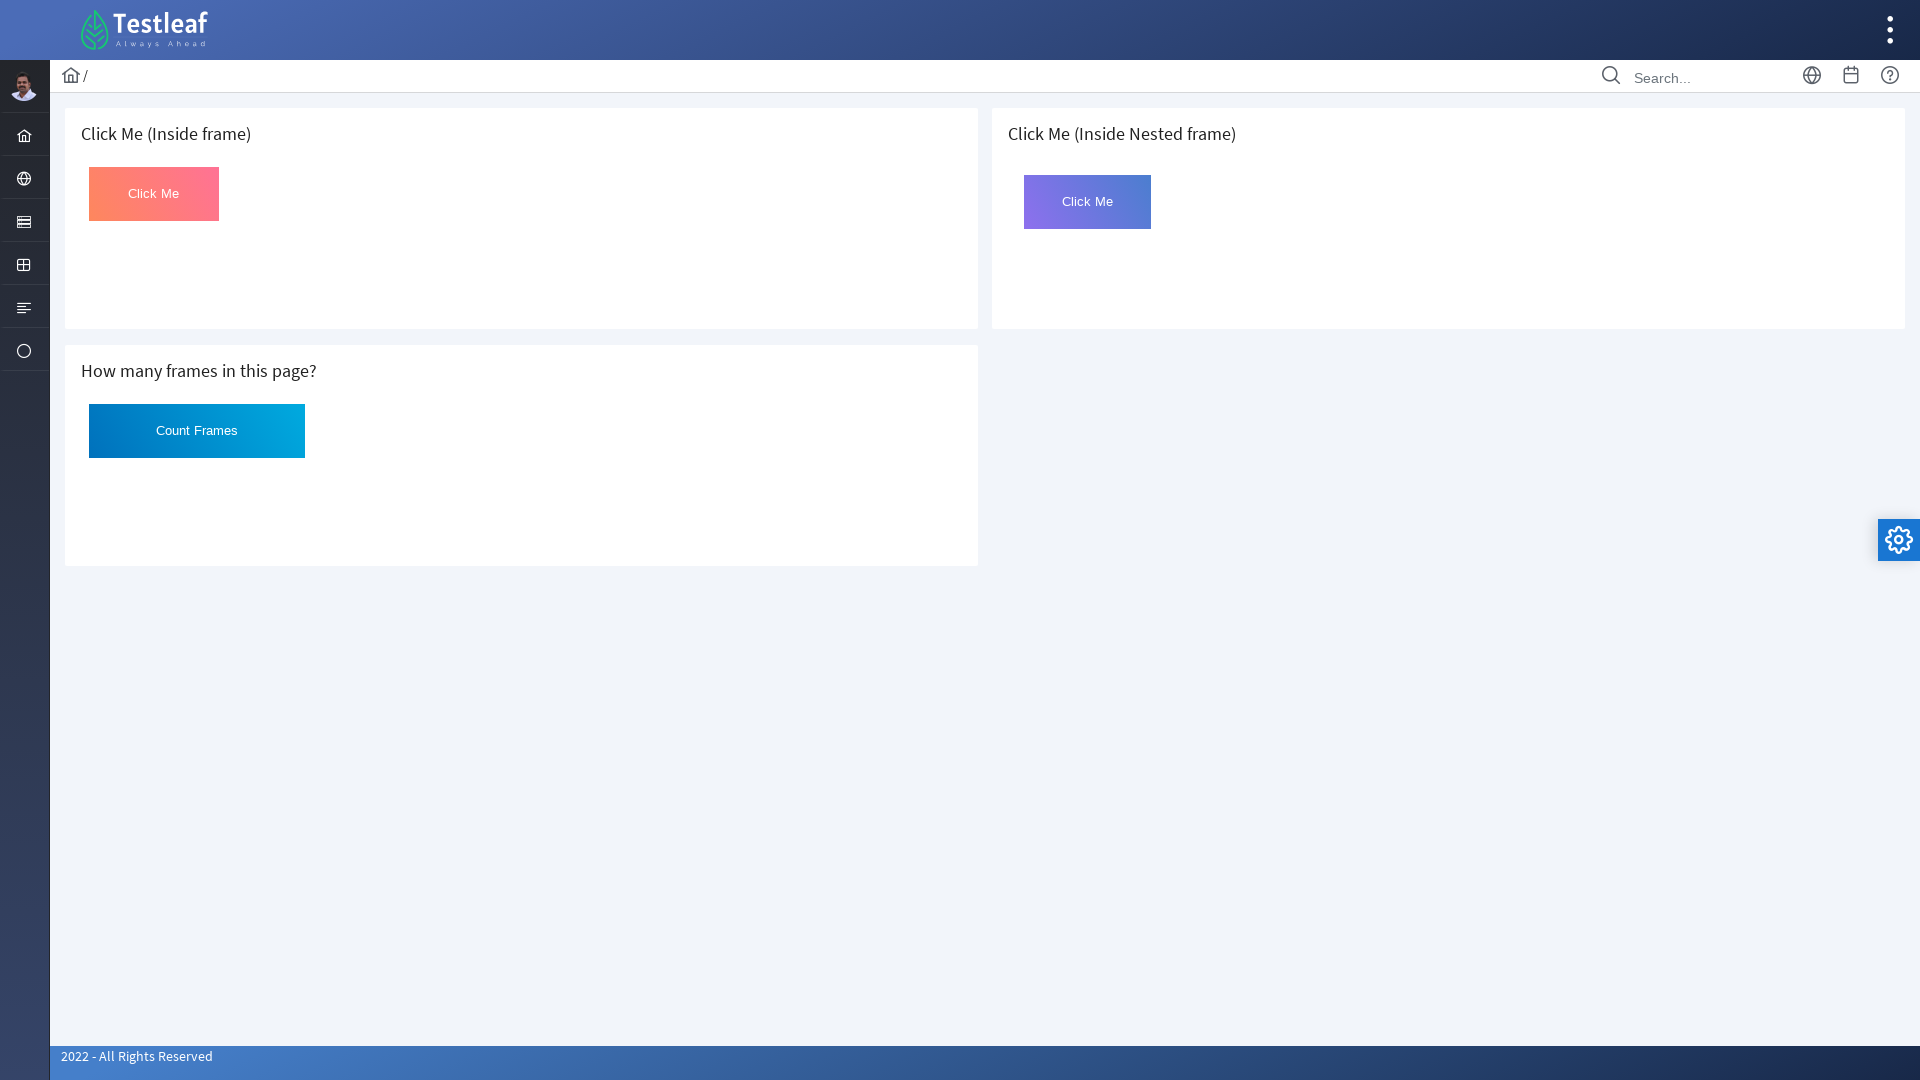

Located the first iframe on the page
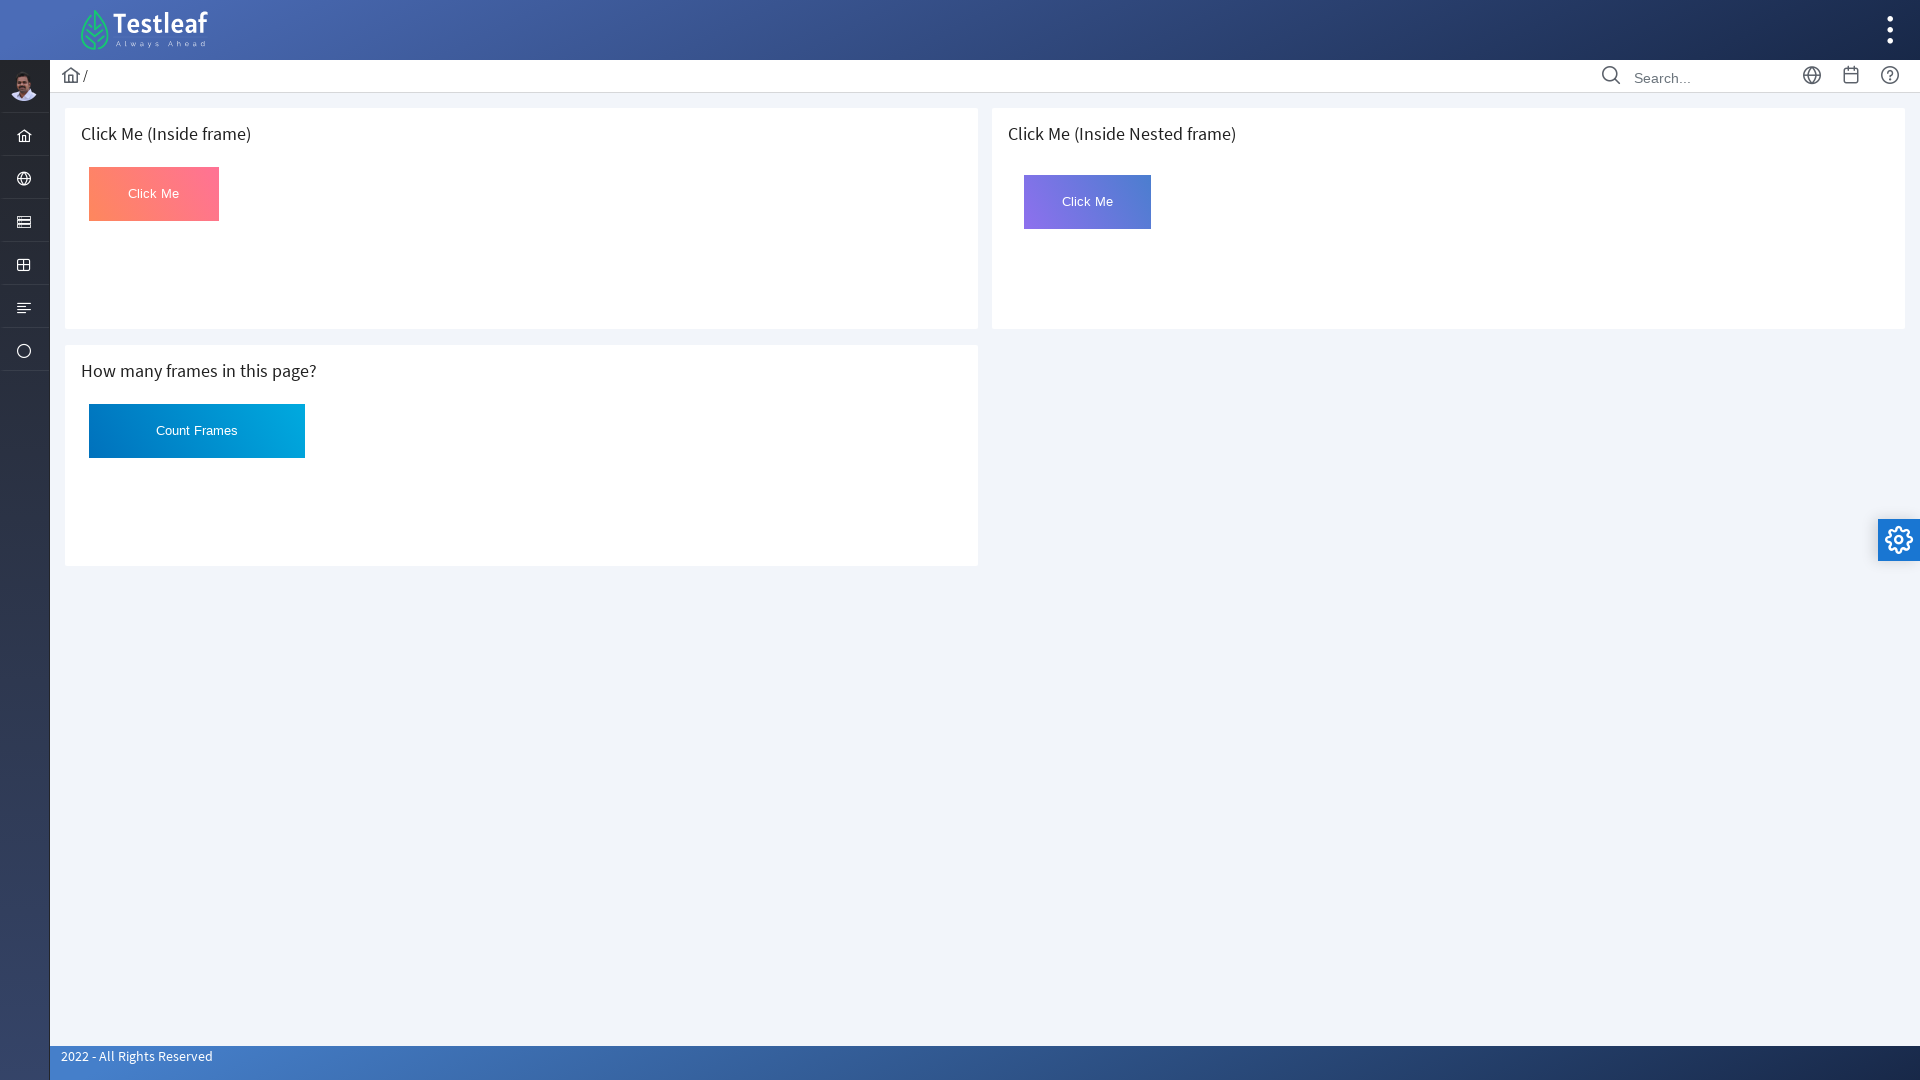

Clicked the 'Click Me' button inside the iframe at (154, 194) on iframe >> nth=0 >> internal:control=enter-frame >> #Click
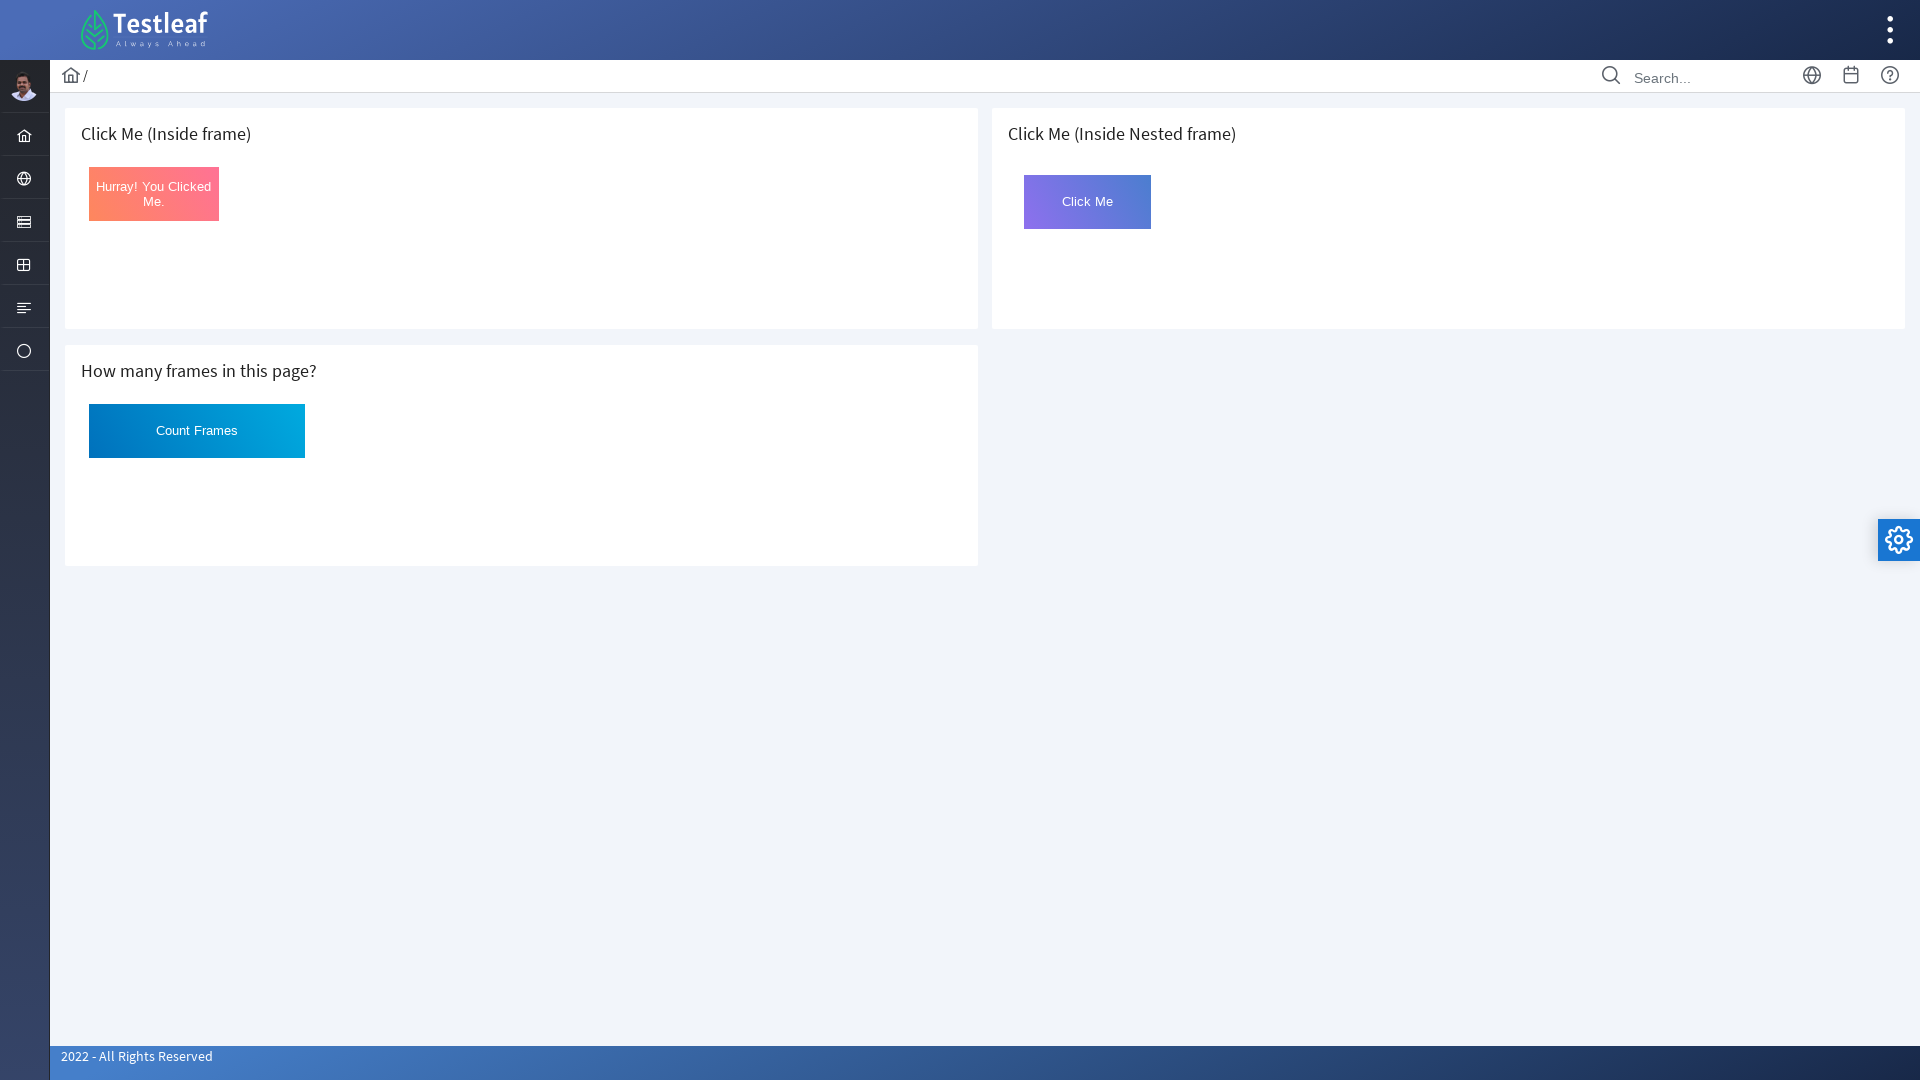

Retrieved button text: Hurray! You Clicked Me.
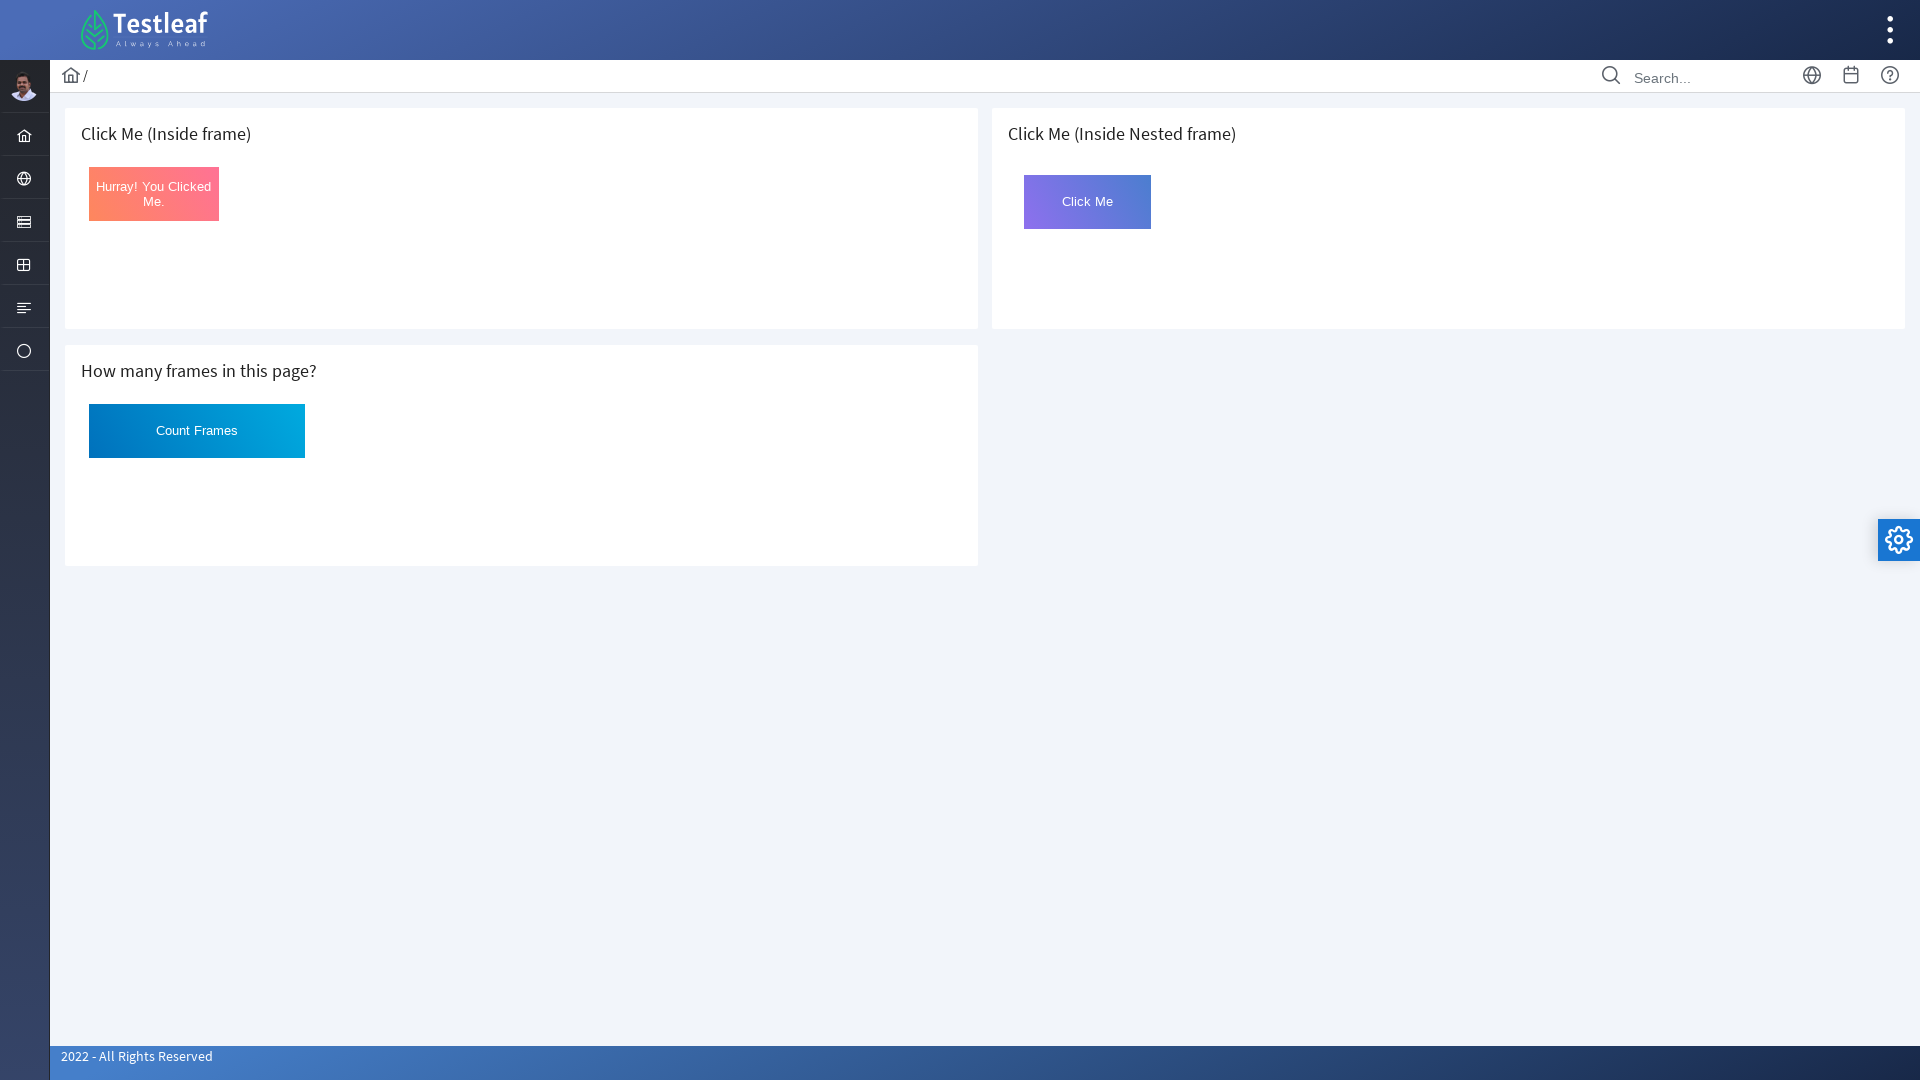

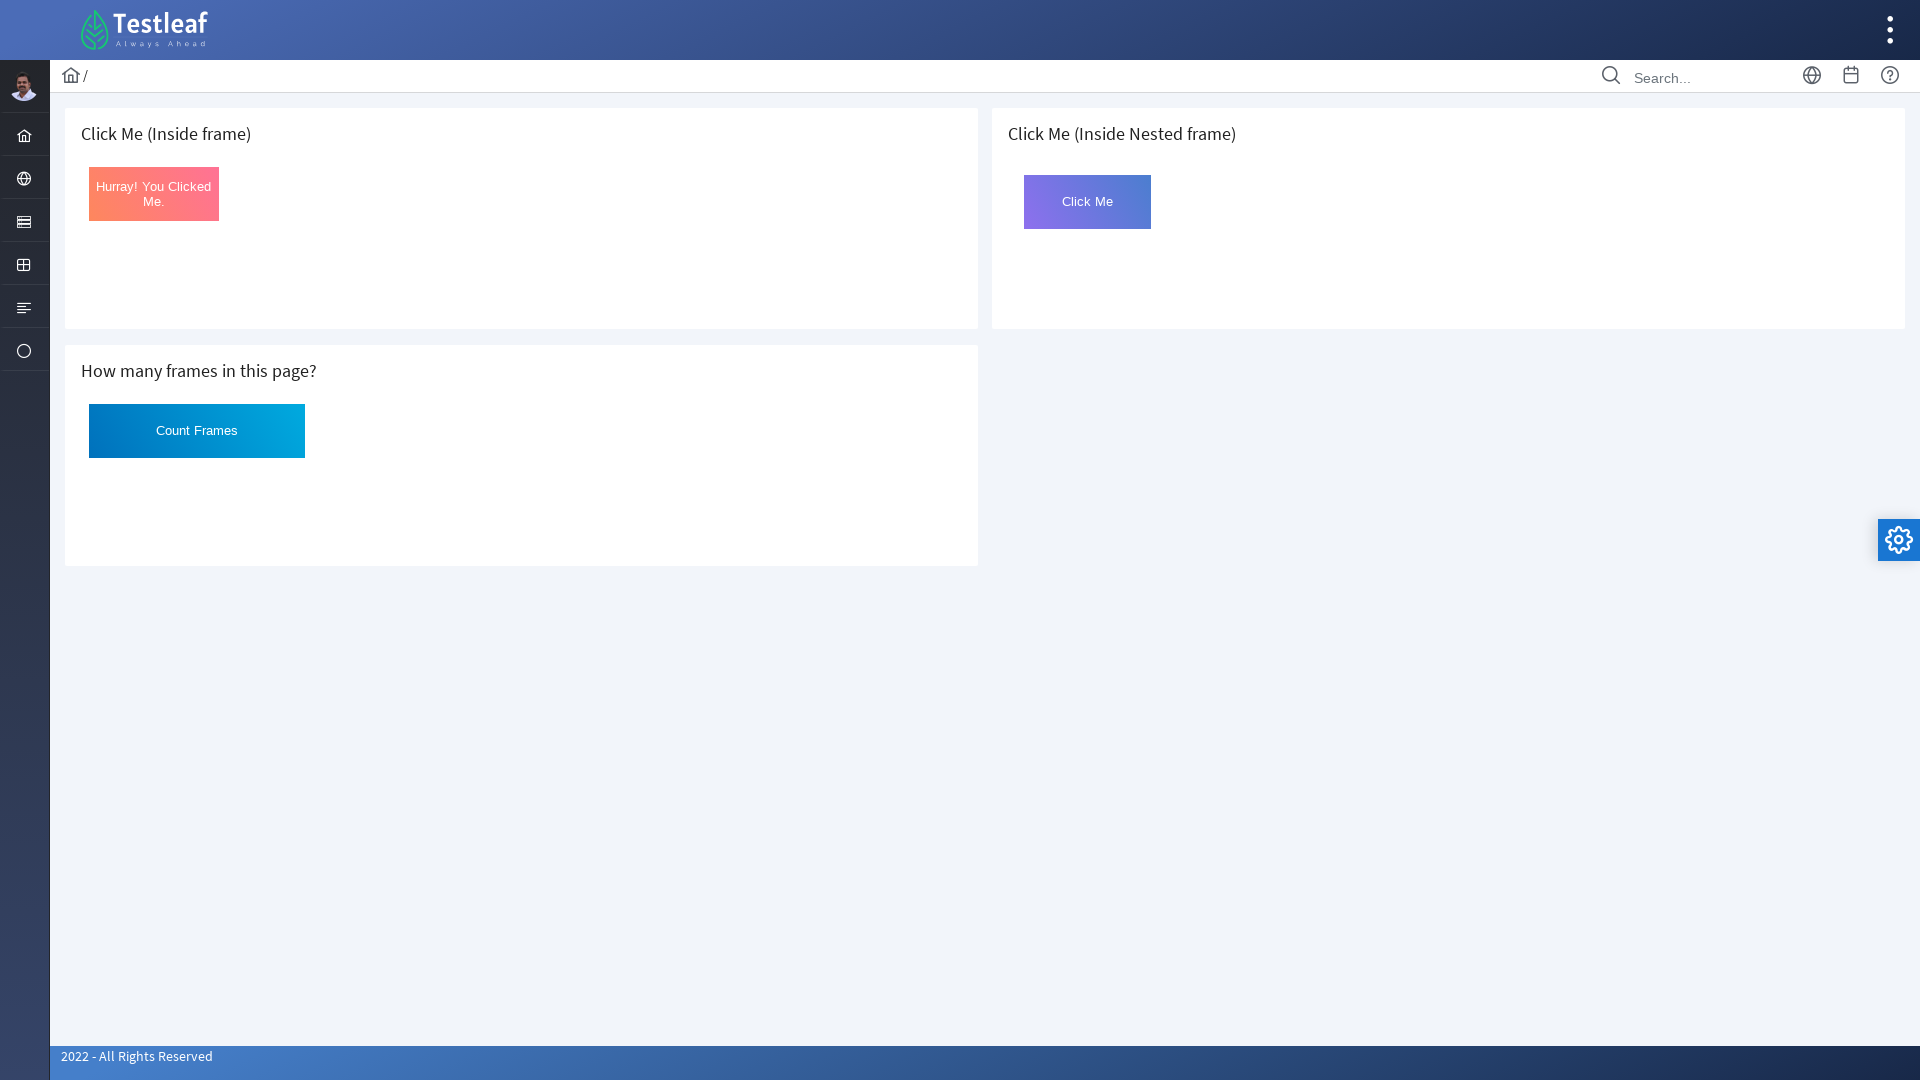